Tests search functionality by typing "Judy" into the search field

Starting URL: http://zero.webappsecurity.com/index.html

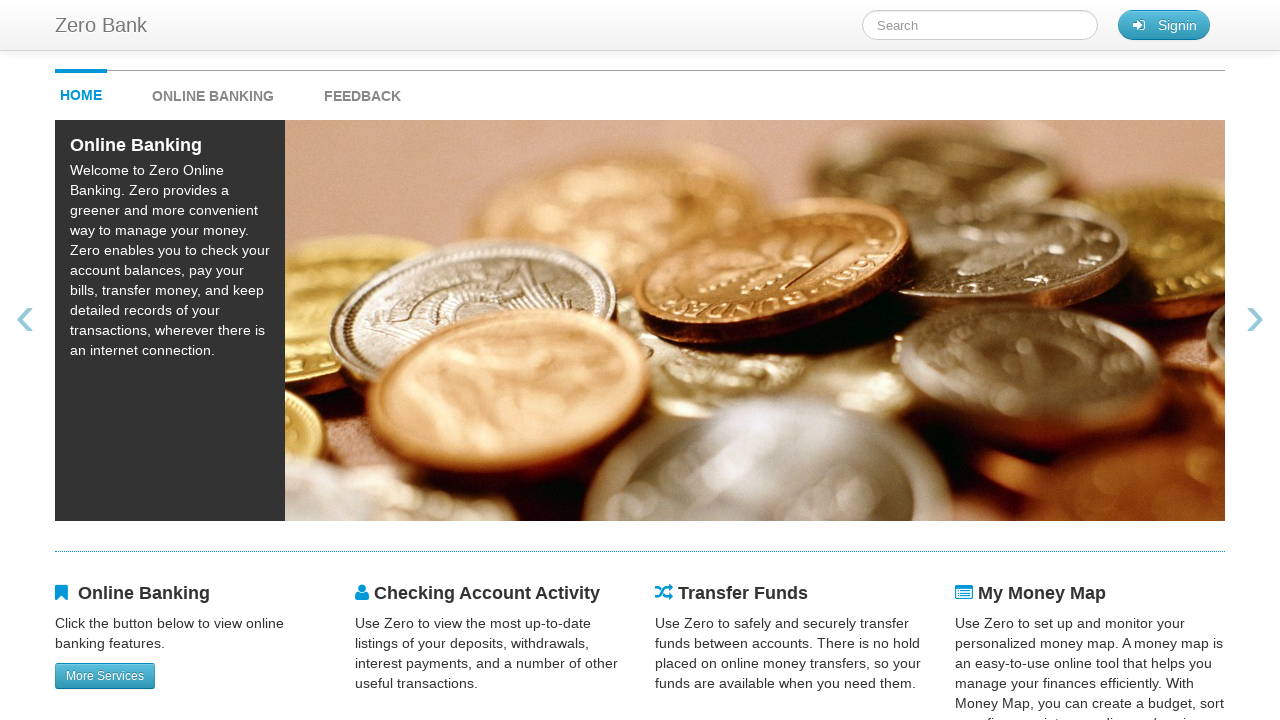

Typed 'Judy' into search field on #searchTerm
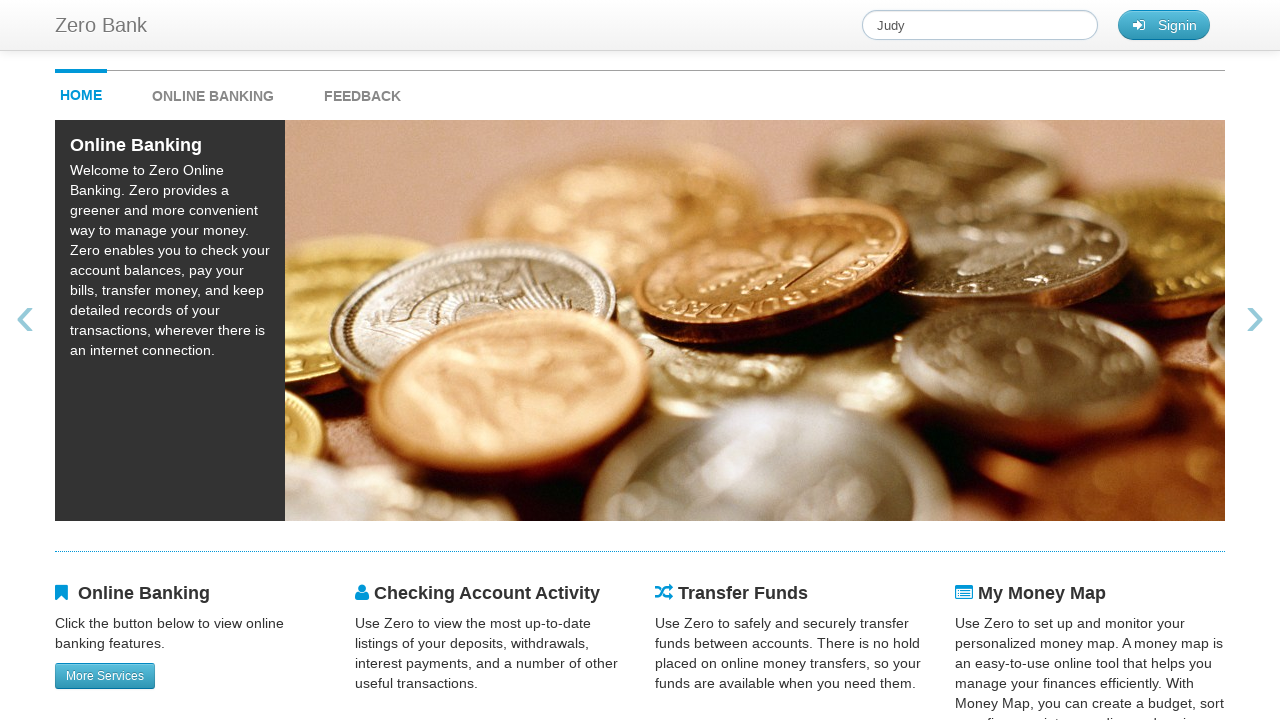

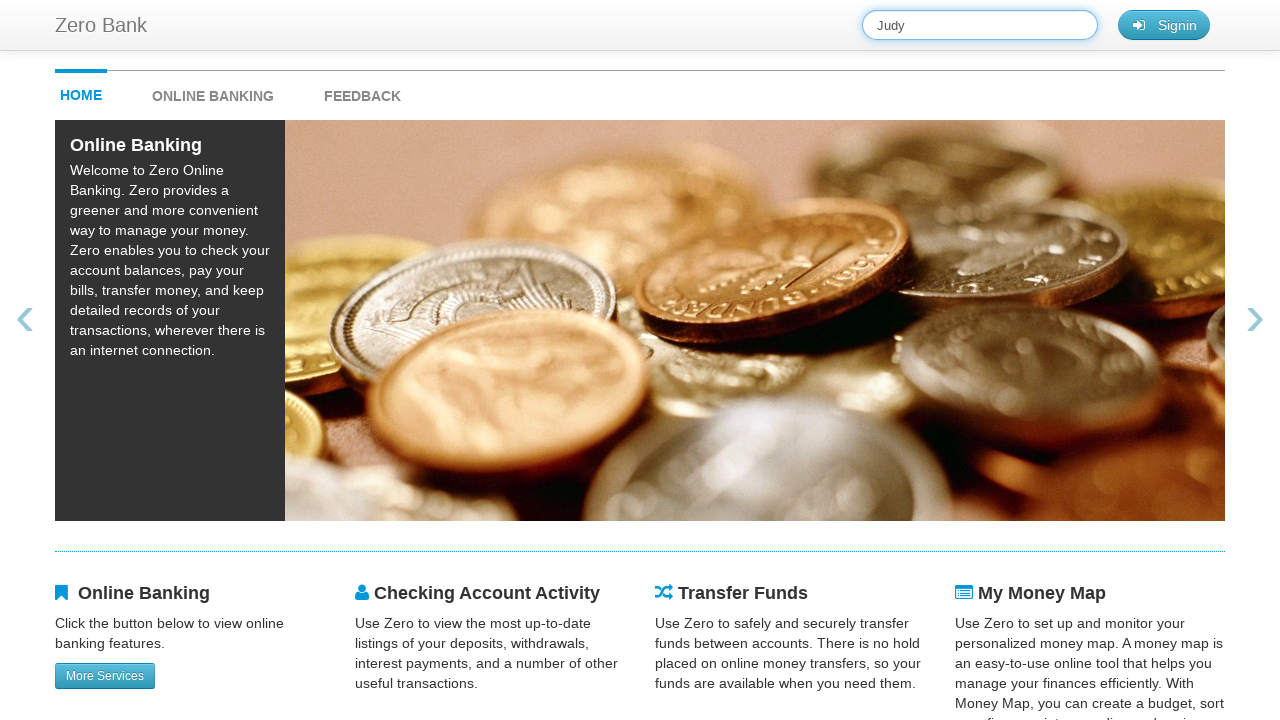